Tests clicking on a centered element to open a scrollable modal dialog on a frames test page

Starting URL: https://applitools.github.io/demo/TestPages/FramesTestPage/

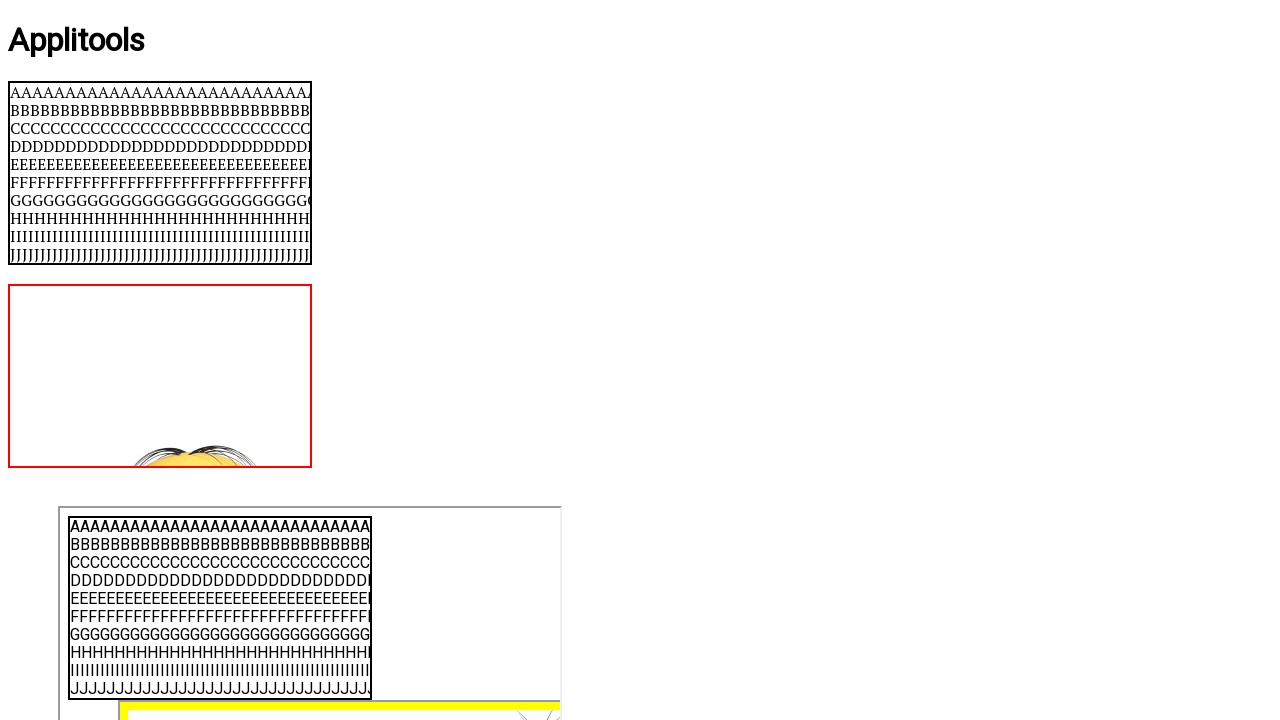

Clicked centered element to open scrollable modal dialog at (640, 361) on #centered
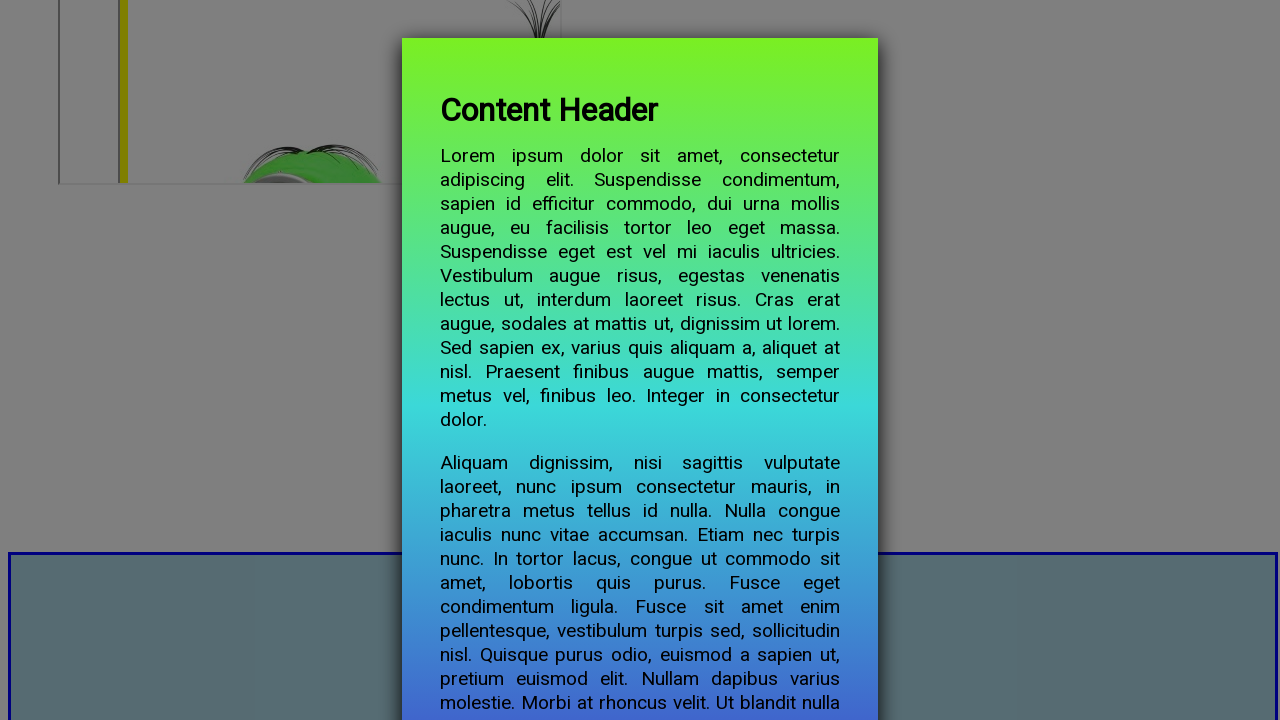

Modal content loaded and became visible
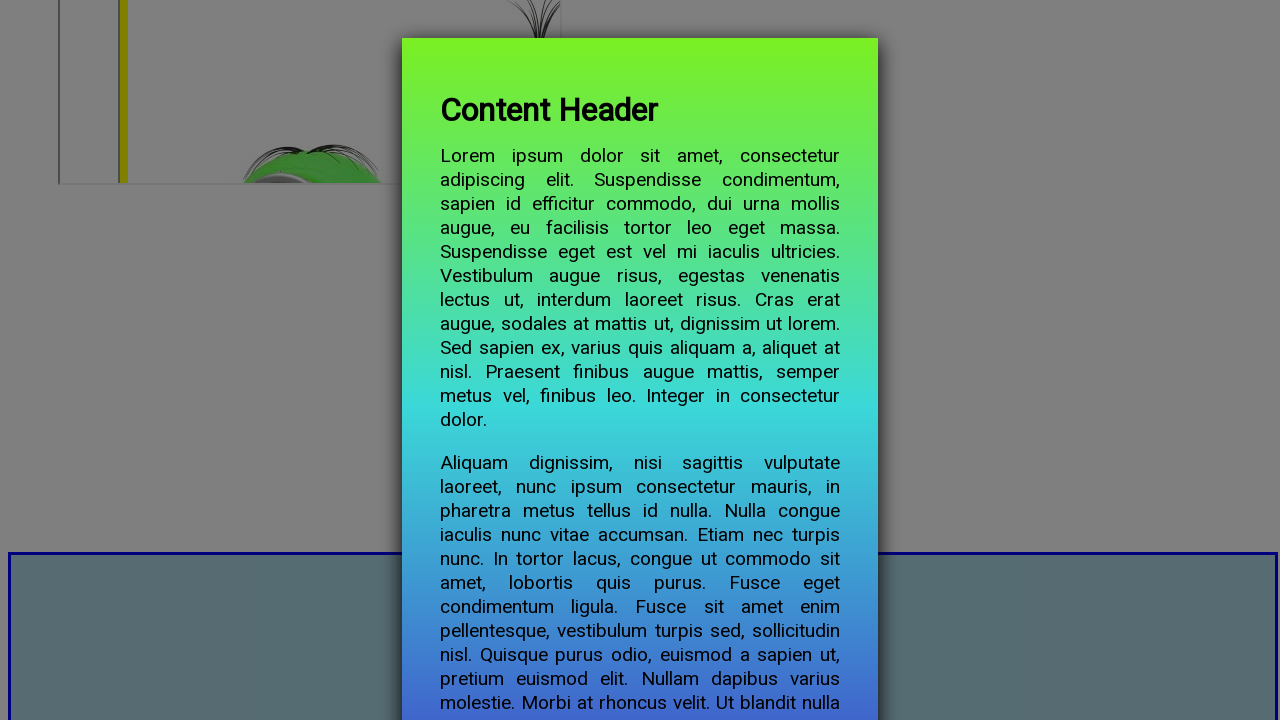

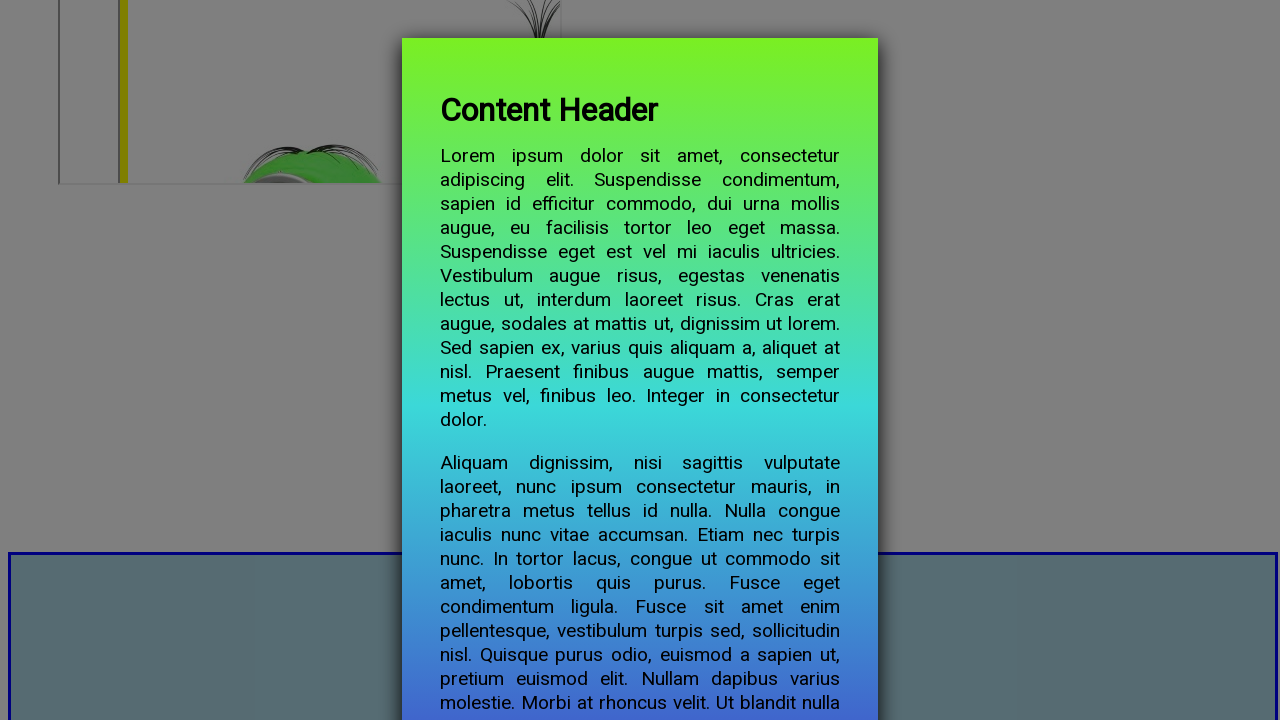